Clicks the "Подробнее о сервисе" (More about service) link and verifies navigation to the payment information page

Starting URL: https://www.mts.by

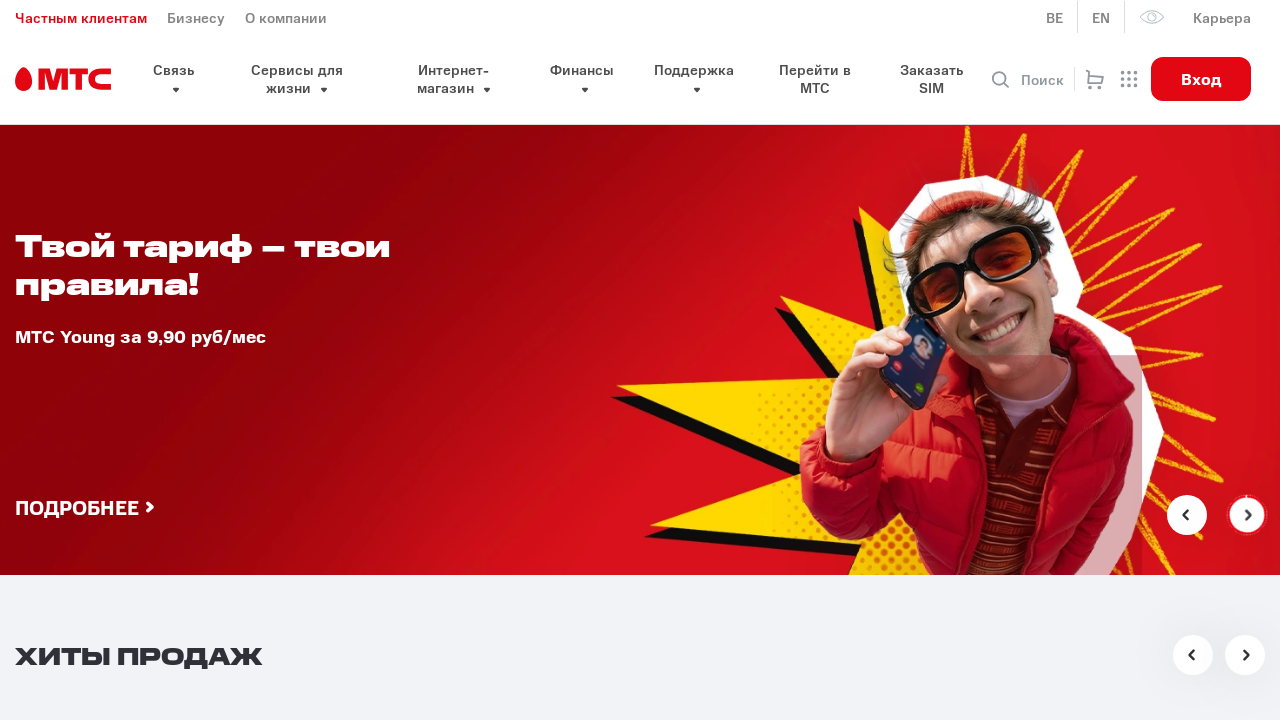

Clicked 'Подробнее о сервисе' (More about service) link at (190, 361) on xpath=//a[contains(text(),'Подробнее о сервисе')]
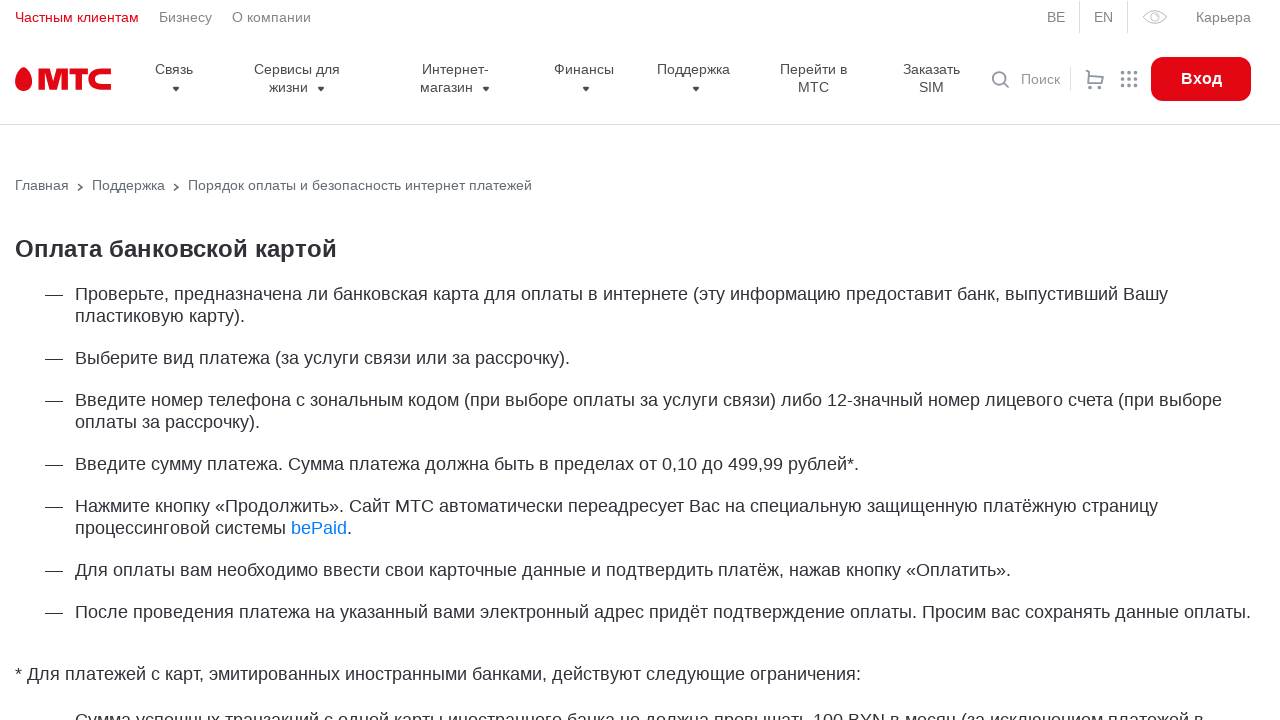

Navigation to payment information page completed
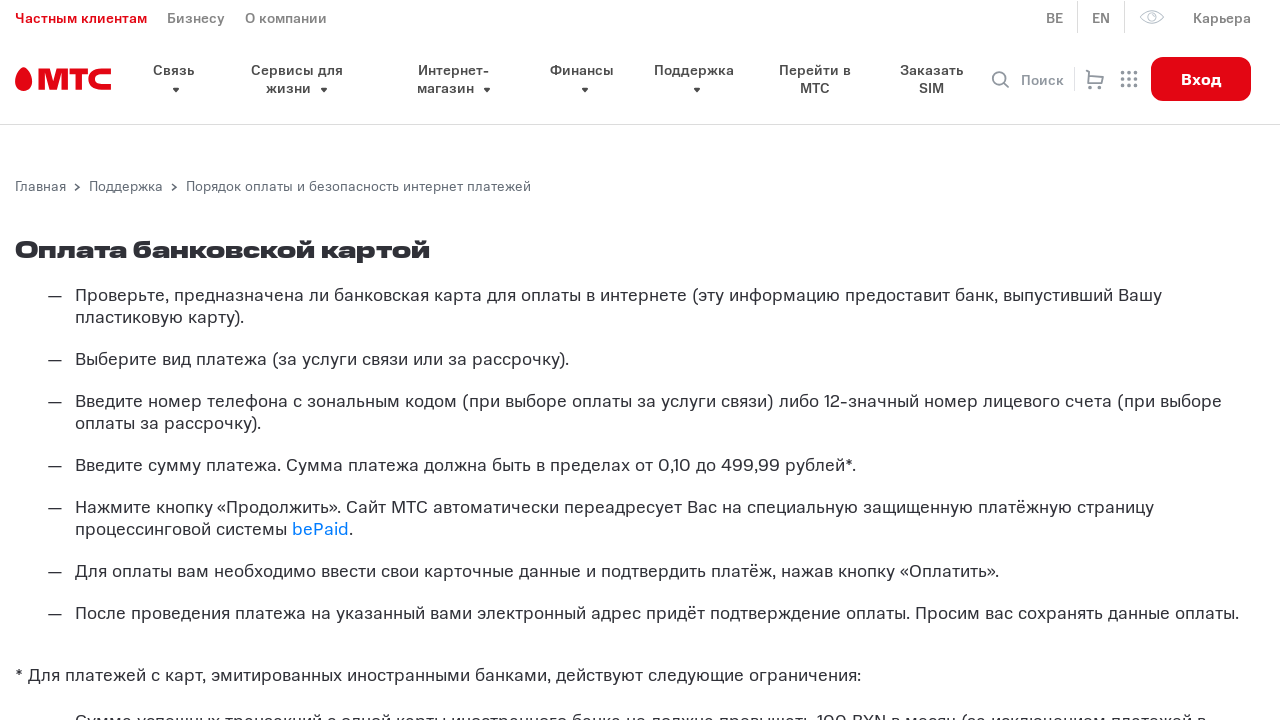

Page title verified: 'Порядок оплаты и безопасность интернет платежей'
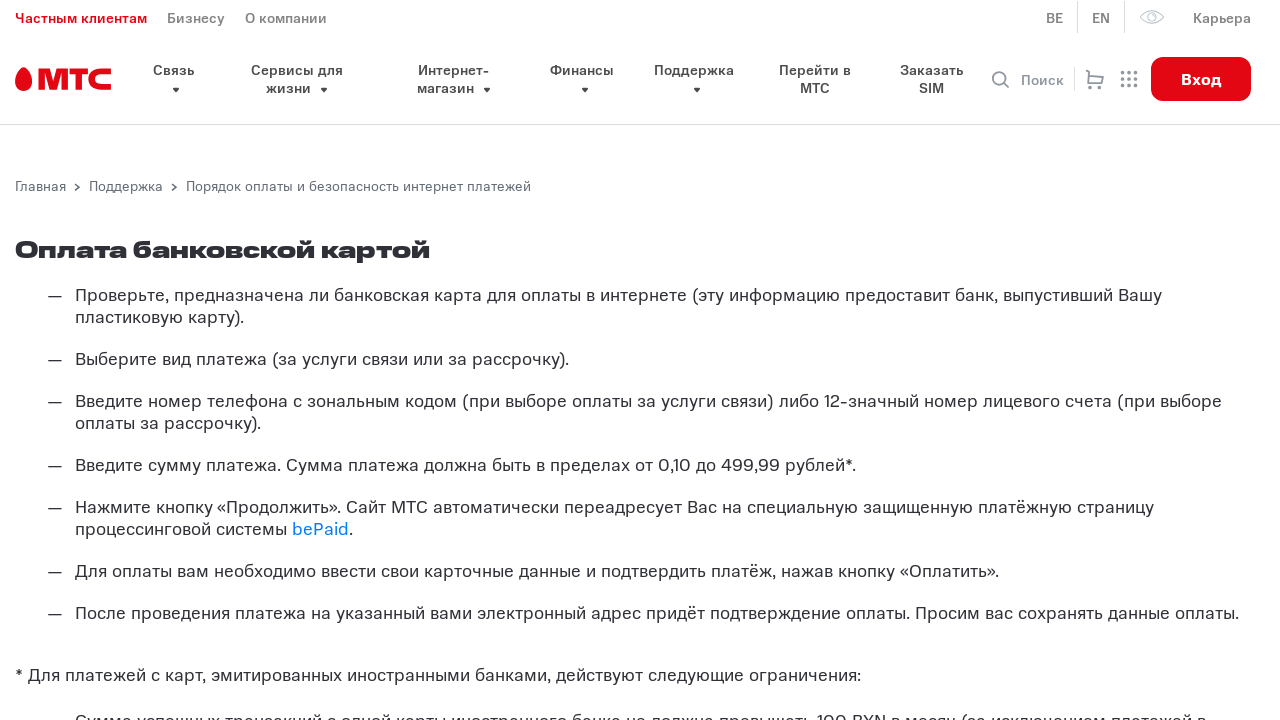

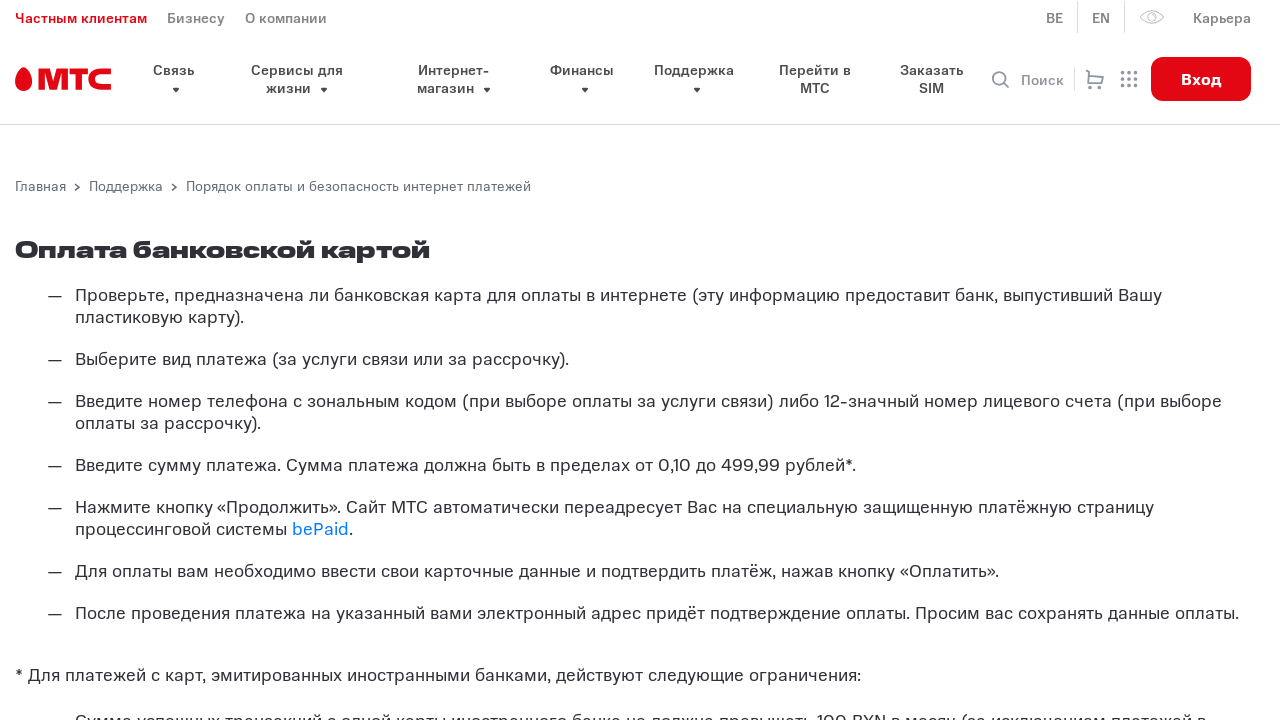